Tests a registration form by filling in all required fields including name, address, email, phone, gender, hobbies, and password, then submitting the form

Starting URL: http://demo.automationtesting.in/Register.html

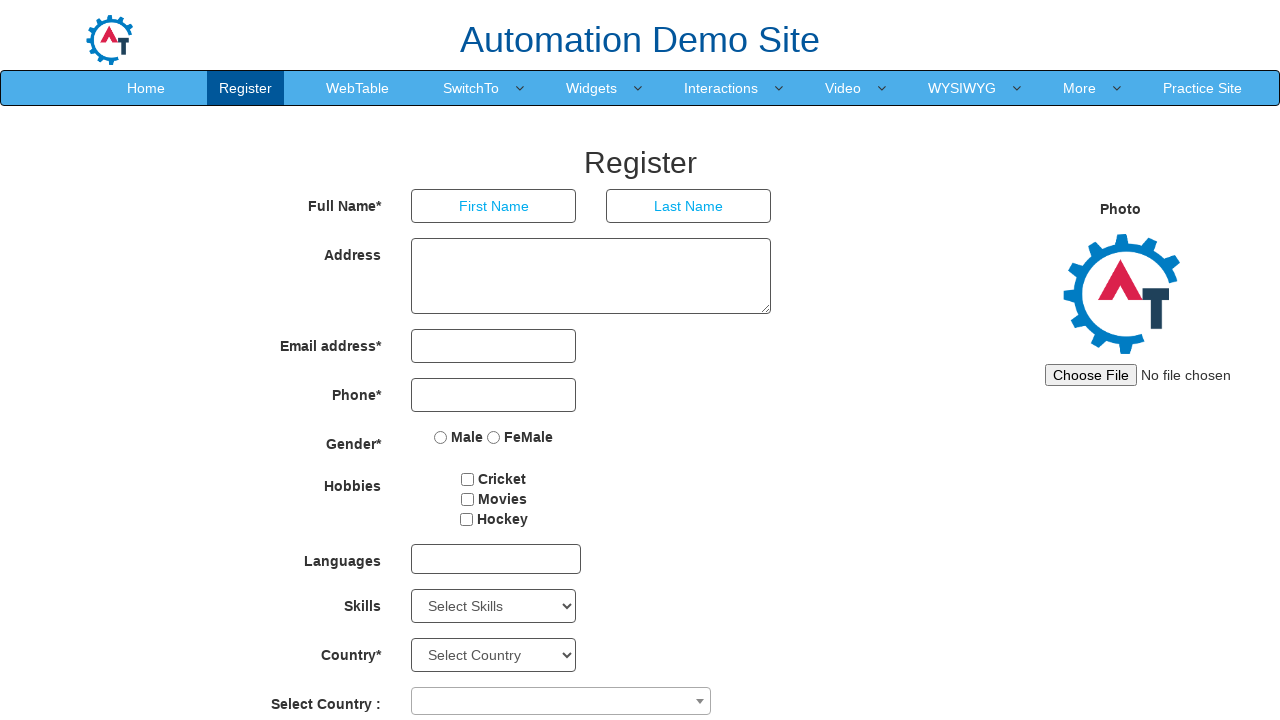

Filled first name field with 'Kavi' on //*[@id="basicBootstrapForm"]/div[1]/div[1]/input
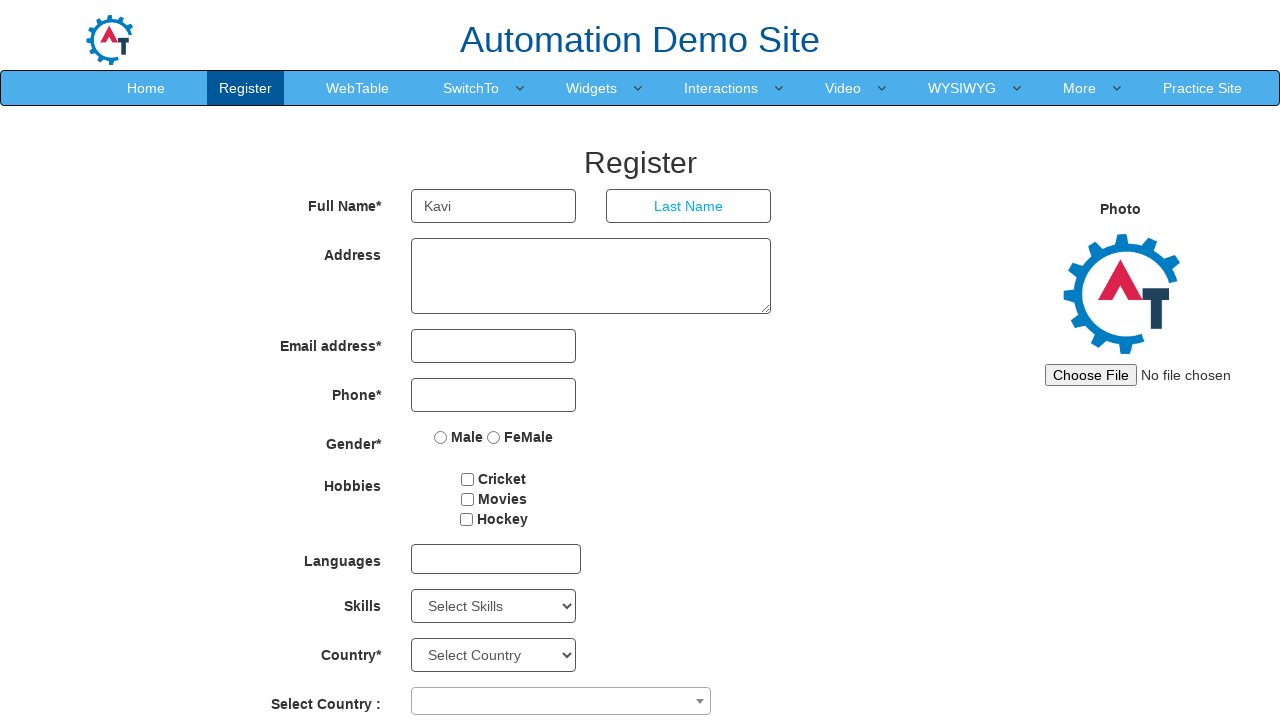

Filled last name field with 'Ravi' on //*[@id="basicBootstrapForm"]/div[1]/div[2]/input
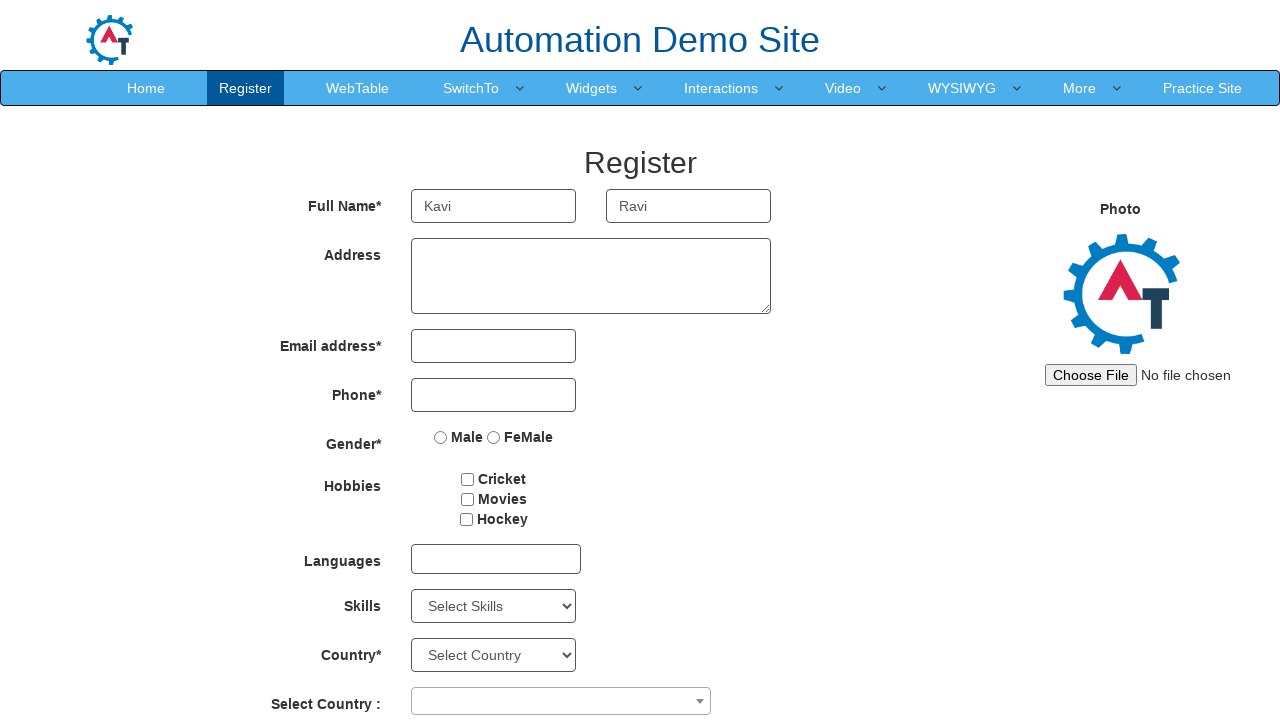

Filled address field with 'XYZ' on //*[@id="basicBootstrapForm"]/div[2]/div/textarea
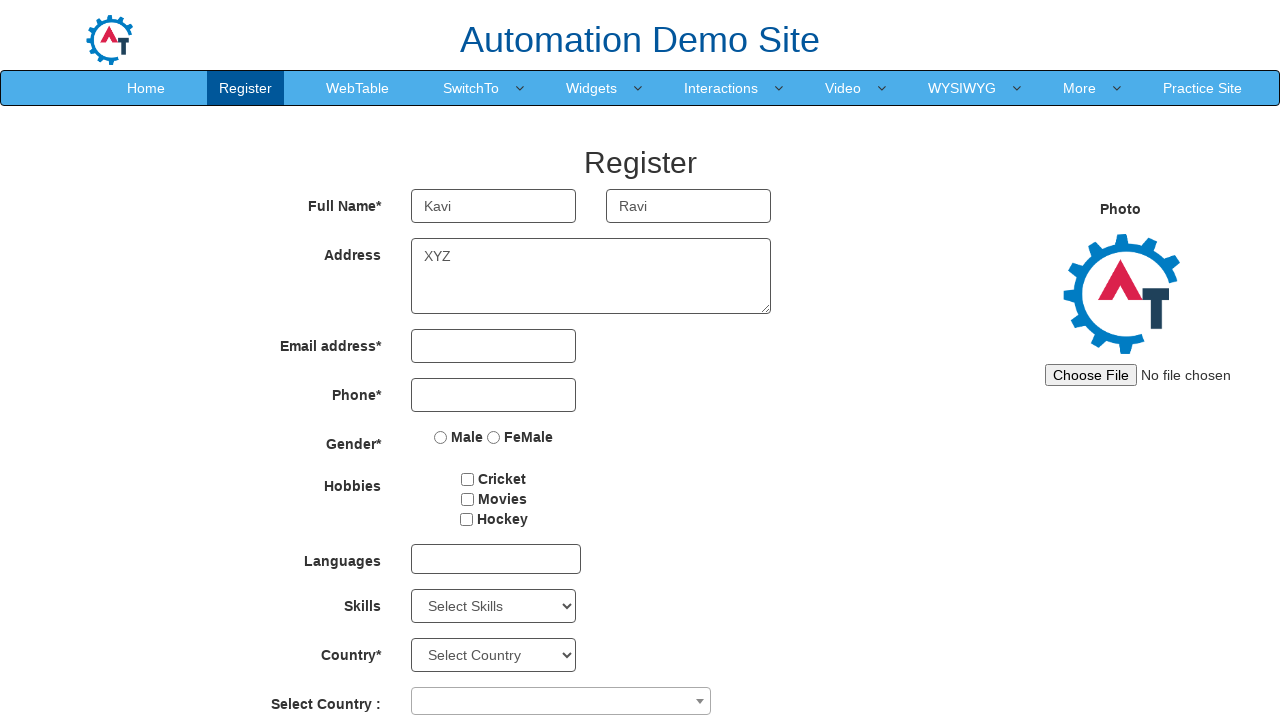

Filled email field with '123@gmail.com' on //*[@id="eid"]/input
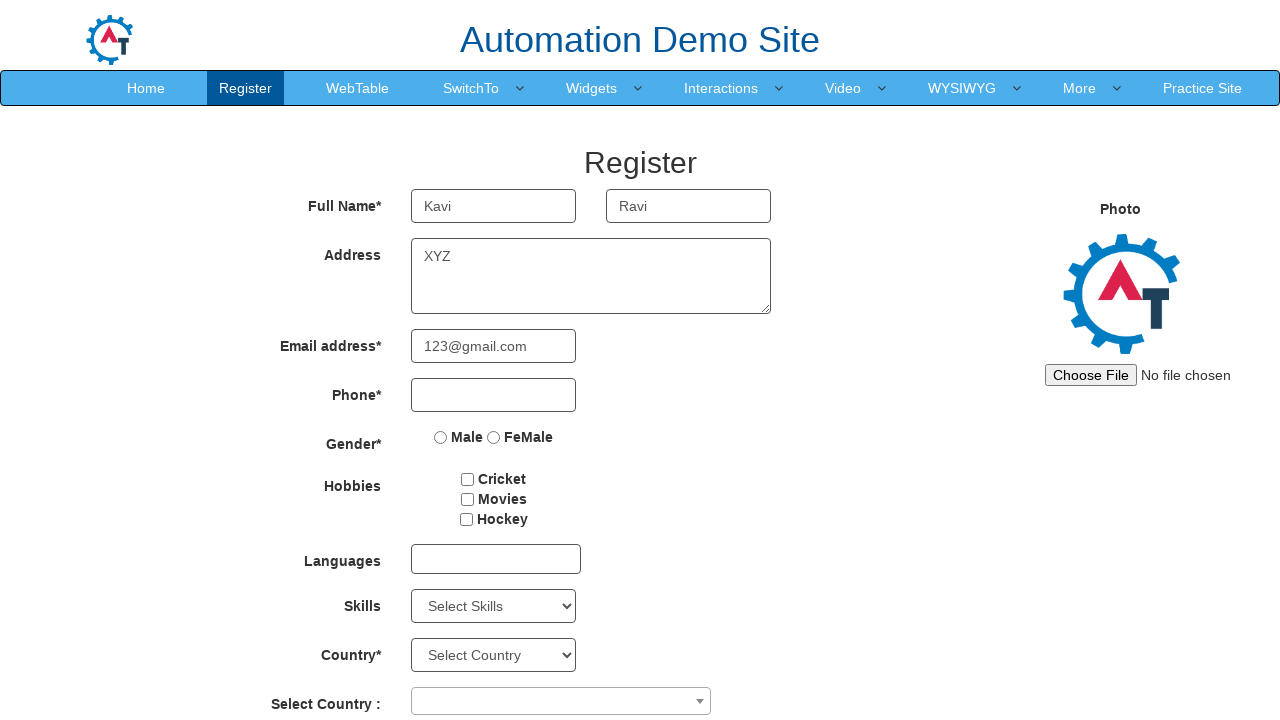

Filled phone number field with '1234567890' on //*[@id="basicBootstrapForm"]/div[4]/div/input
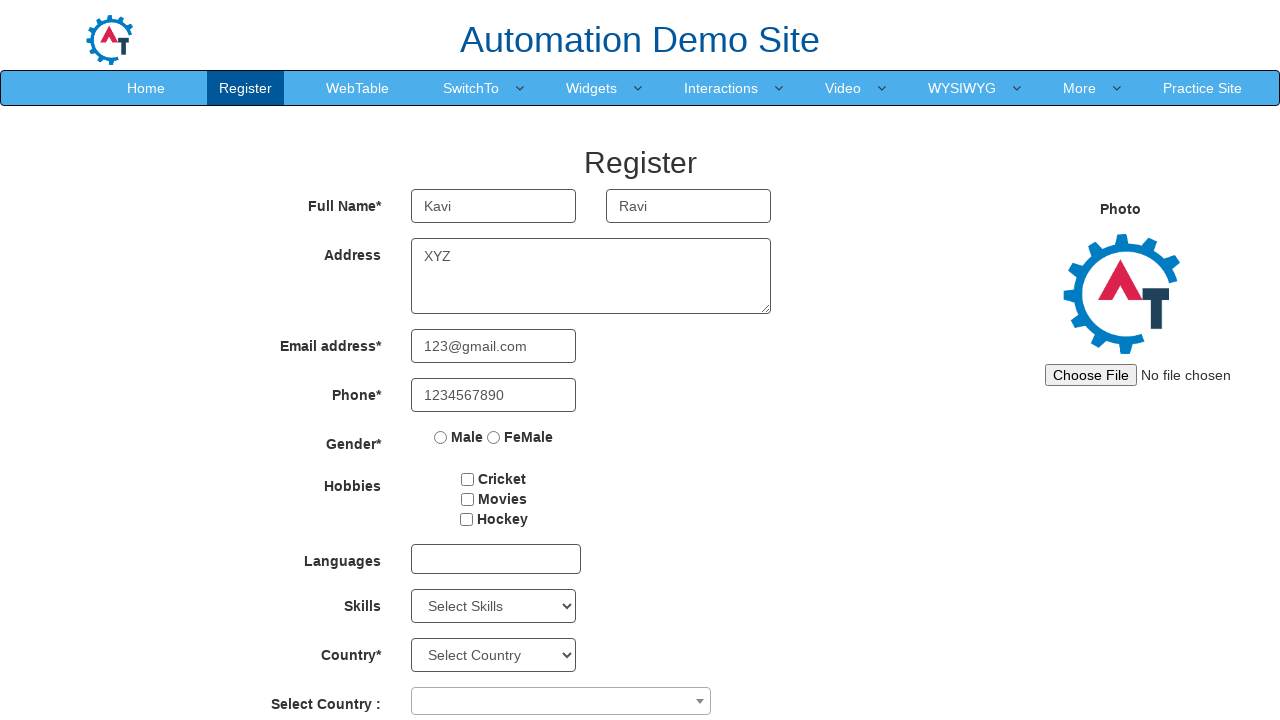

Selected Female gender option at (494, 437) on xpath=//*[@id="basicBootstrapForm"]/div[5]/div/label[2]/input
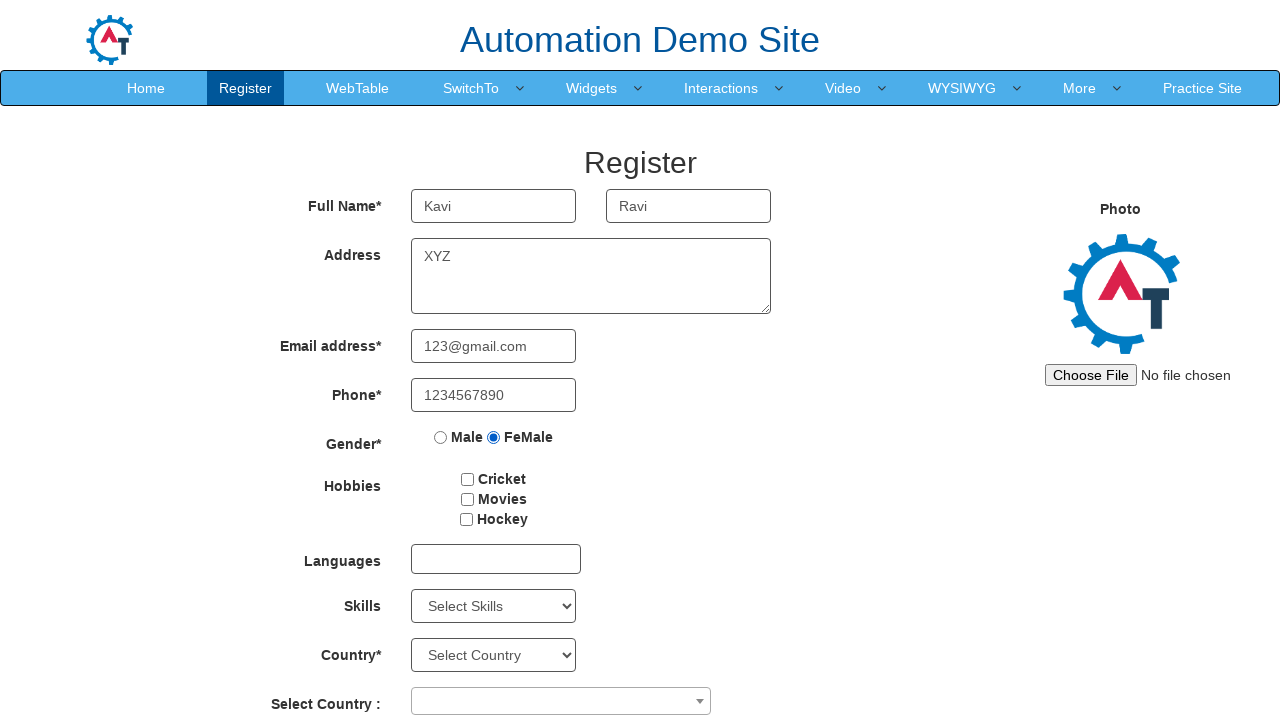

Selected hobby checkbox at (467, 499) on #checkbox2
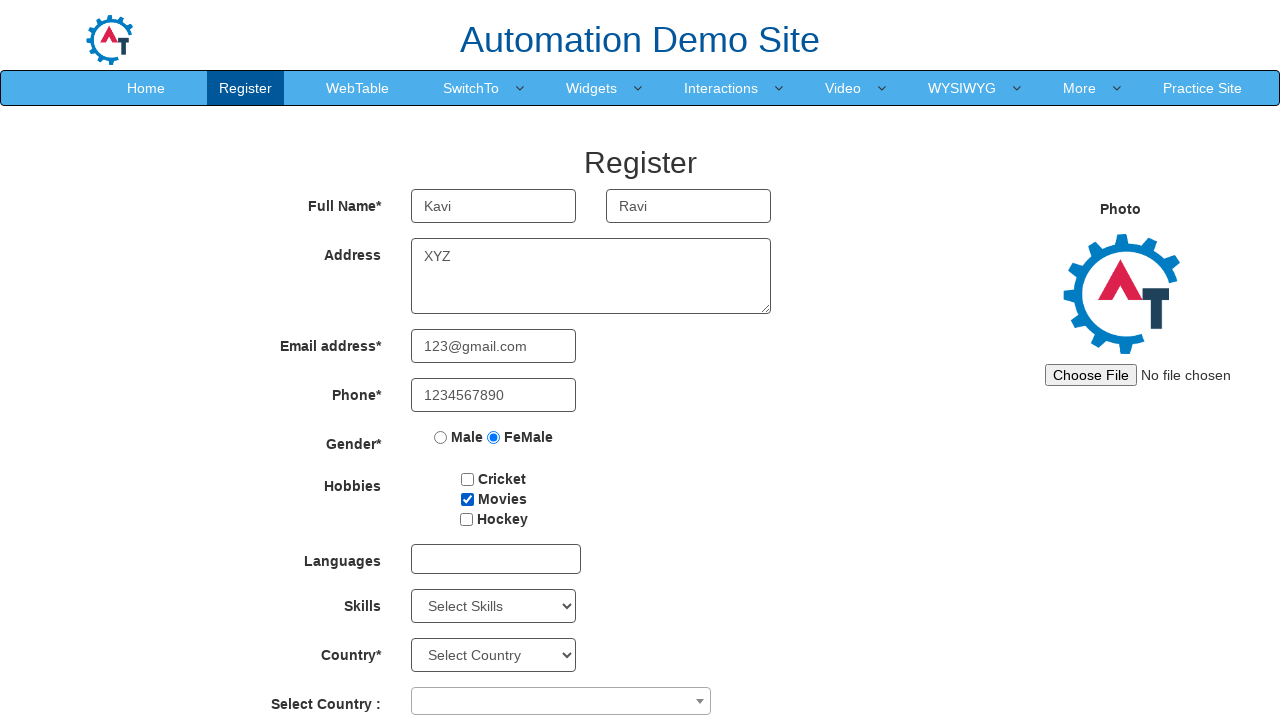

Filled password field with '123461869' on #firstpassword
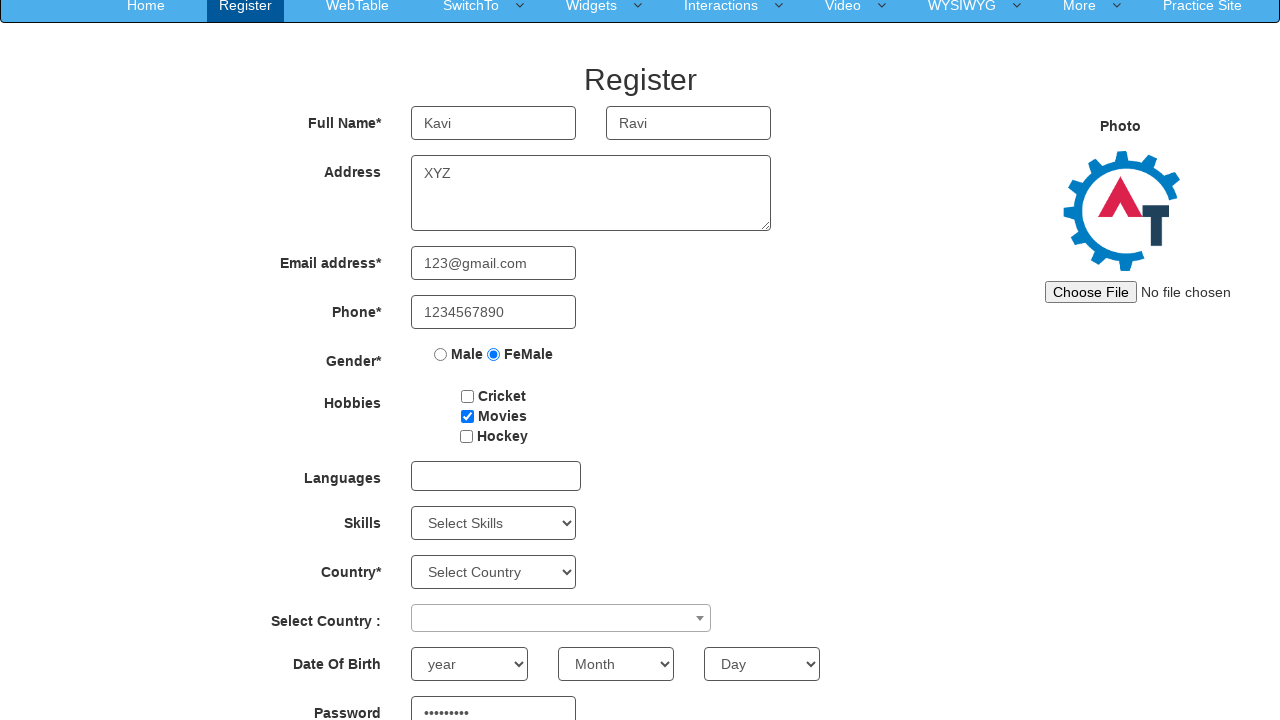

Filled confirm password field with '123461869' on #secondpassword
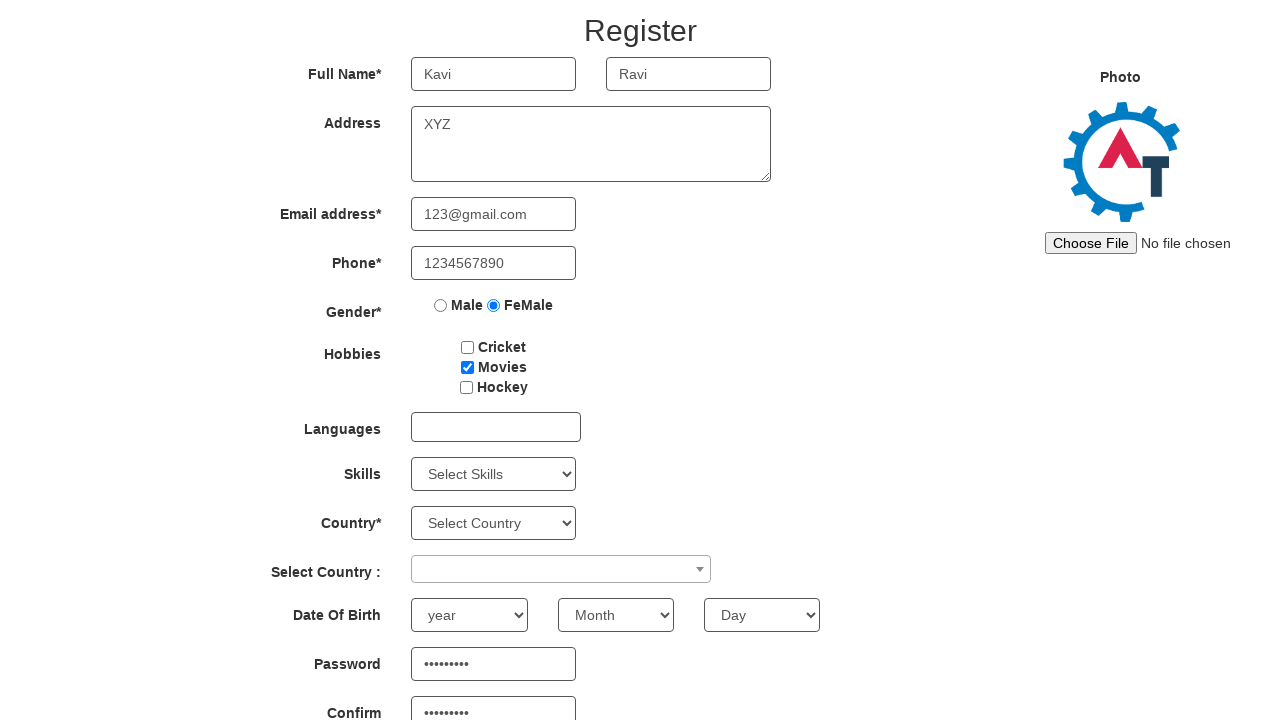

Clicked submit button to register form at (572, 623) on #submitbtn
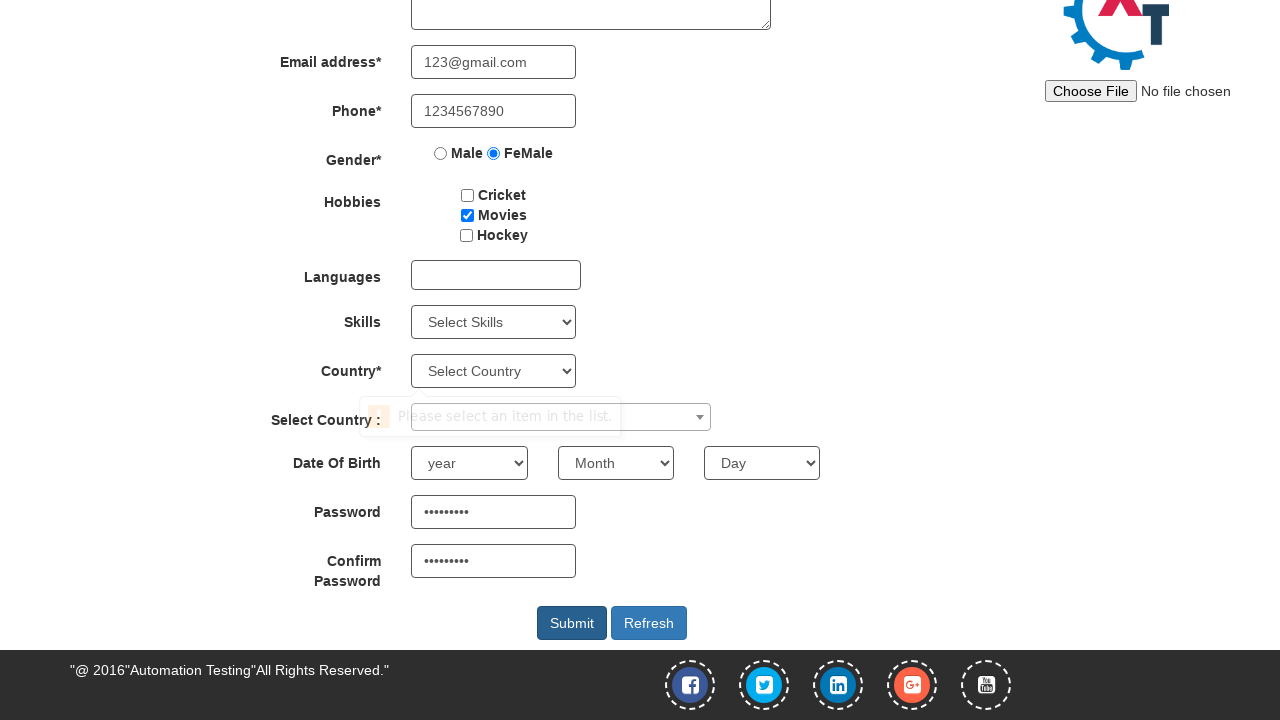

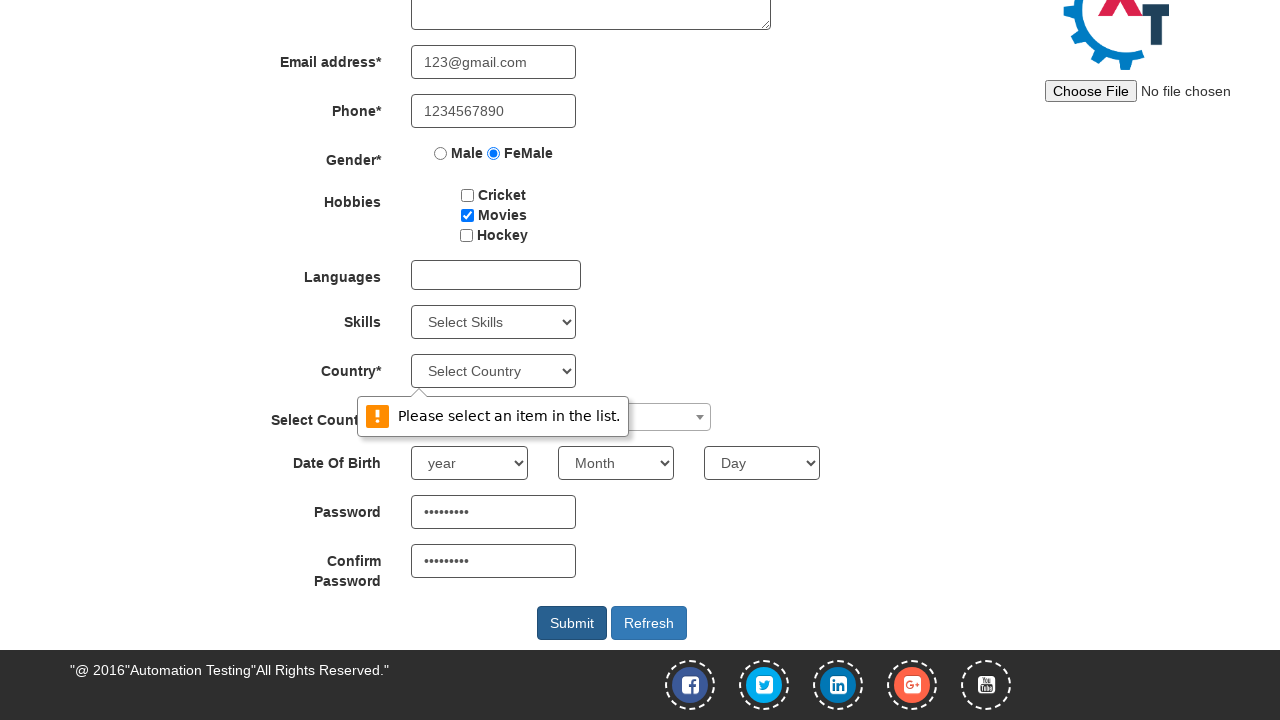